Tests dynamic controls with assertions - duplicate of TCE504, verifies input disabled/enabled states

Starting URL: https://the-internet.herokuapp.com/dynamic_controls

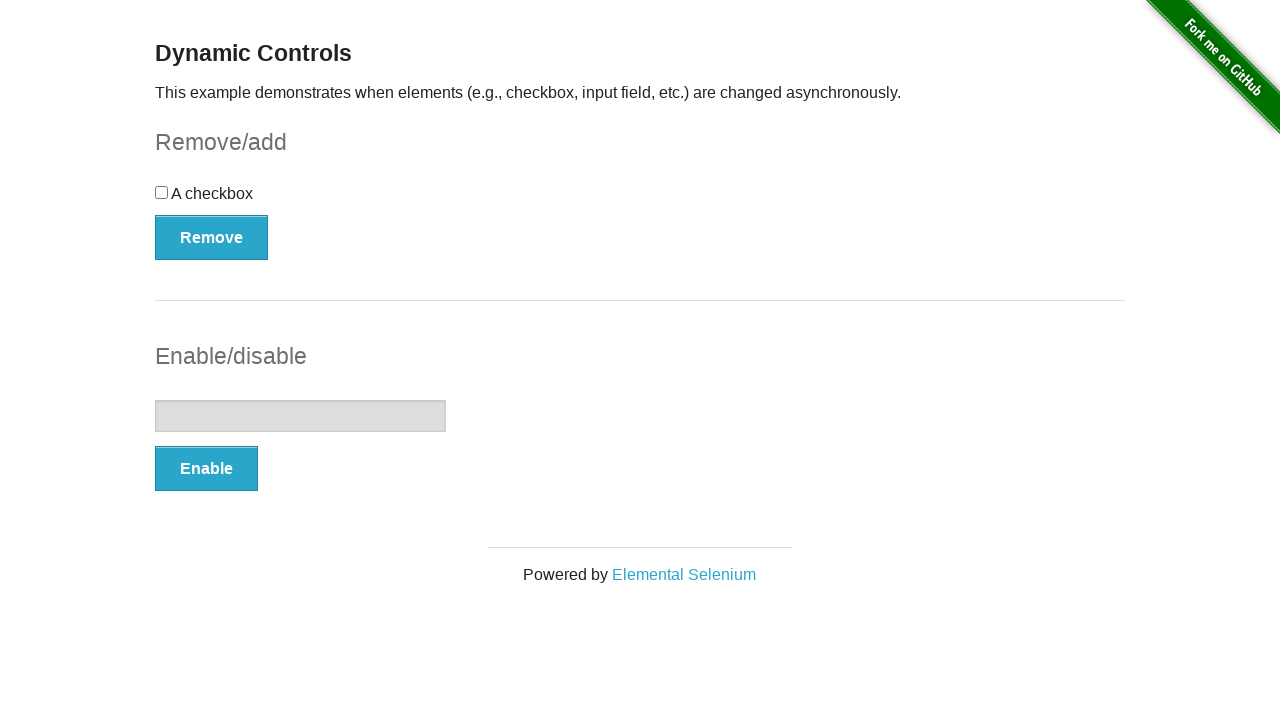

Located text input field
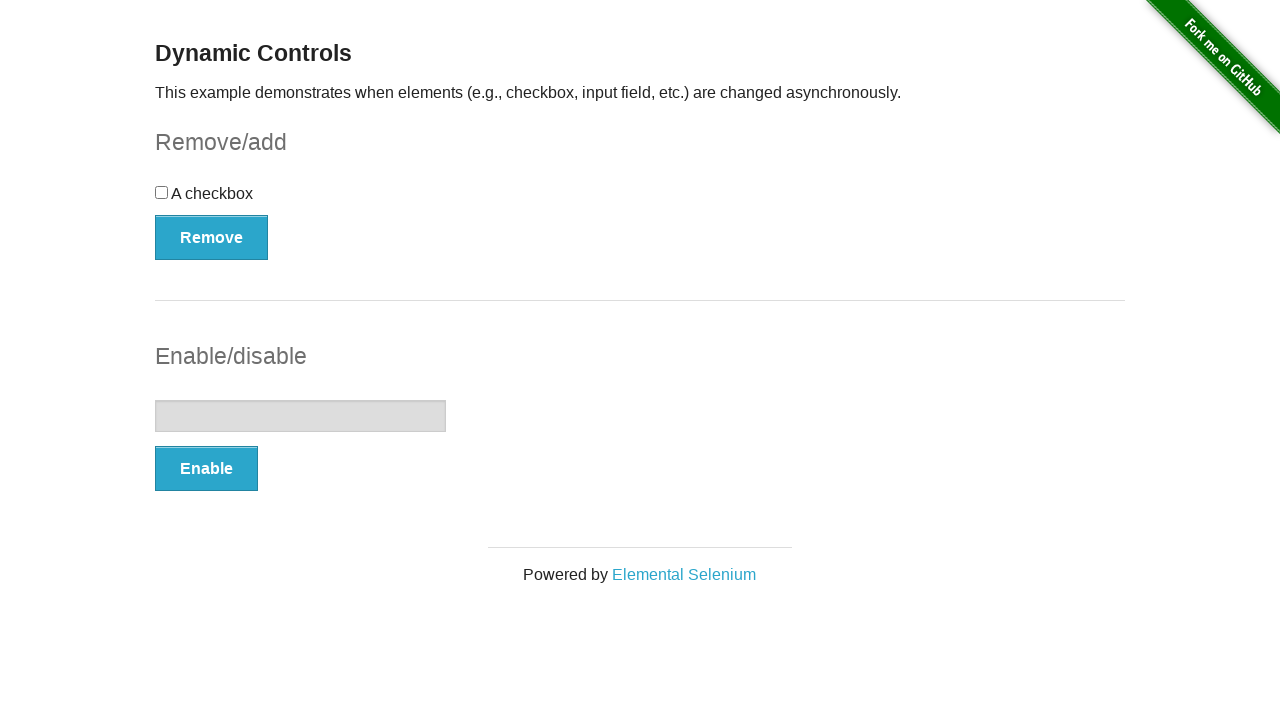

Verified text input is initially disabled
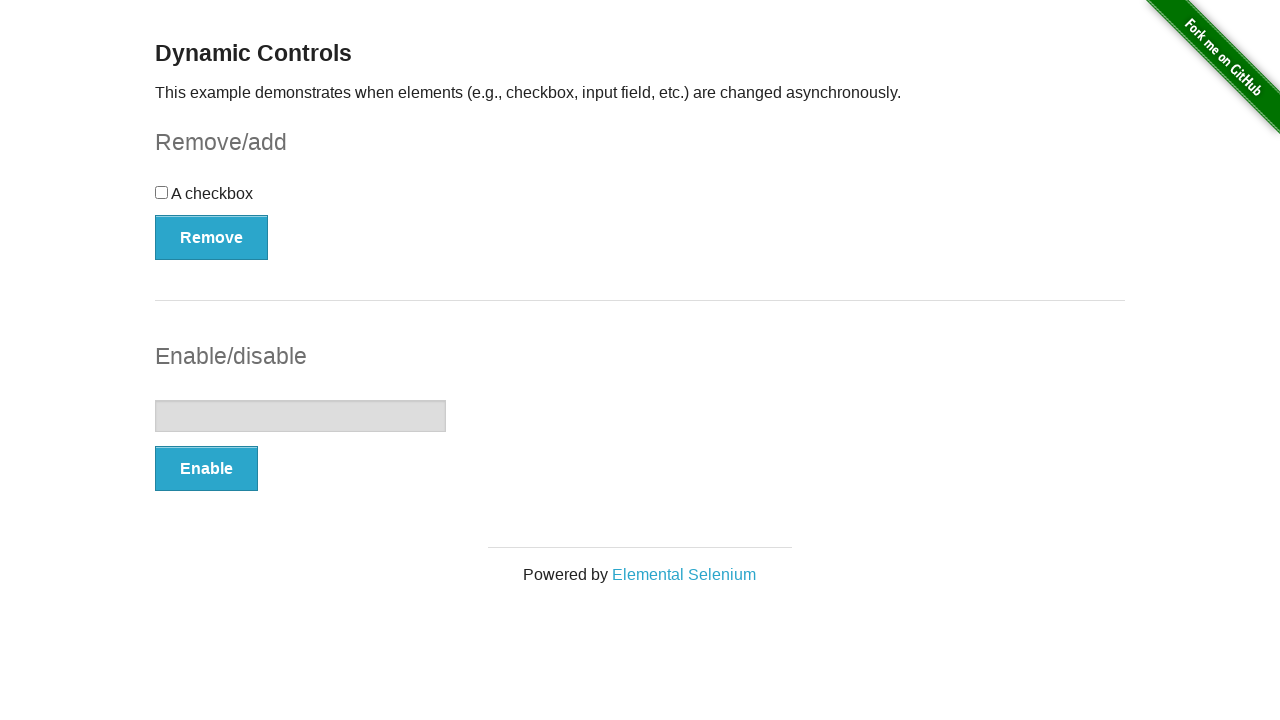

Clicked the Enable button at (206, 469) on button:text("Enable")
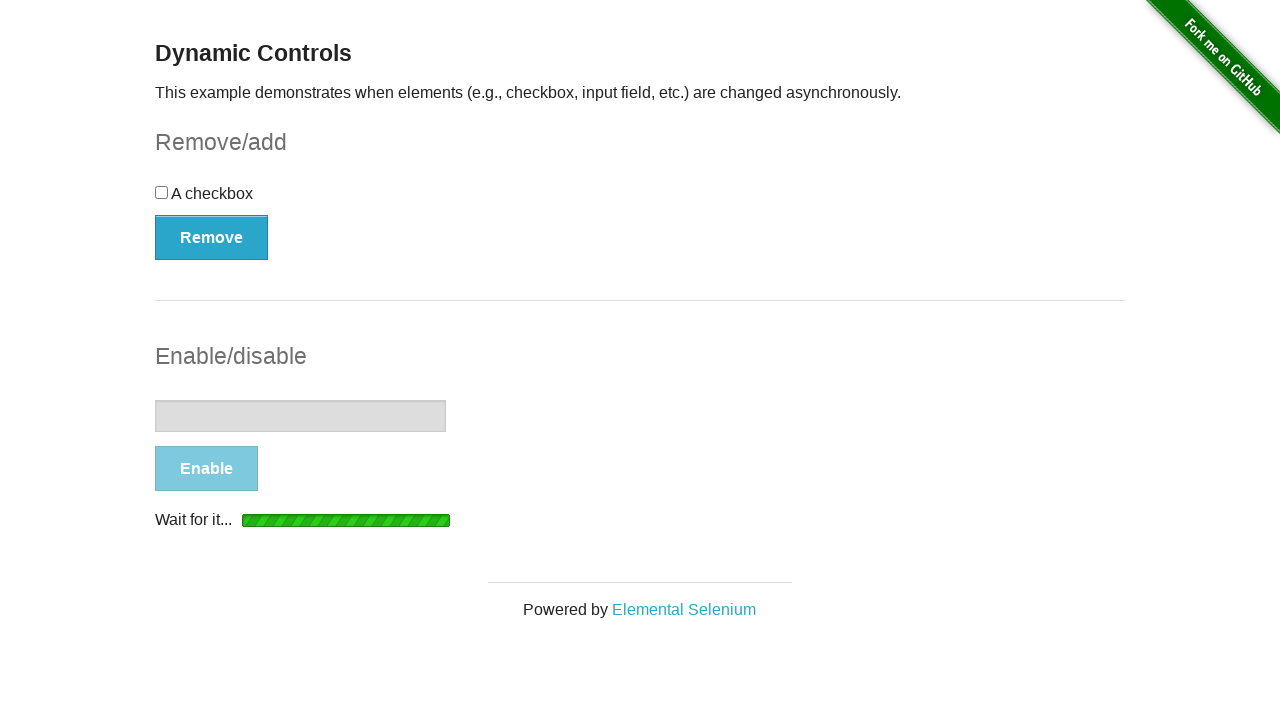

Waited for text input to become enabled
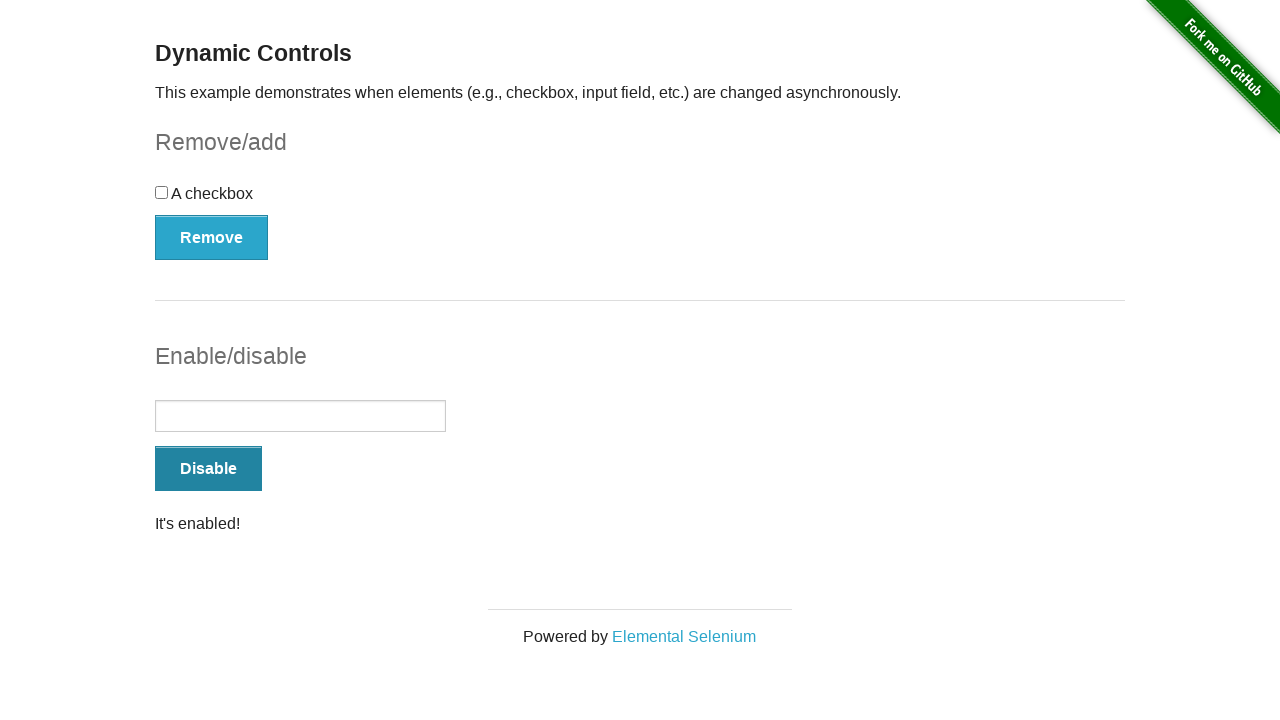

Verified text input is now enabled
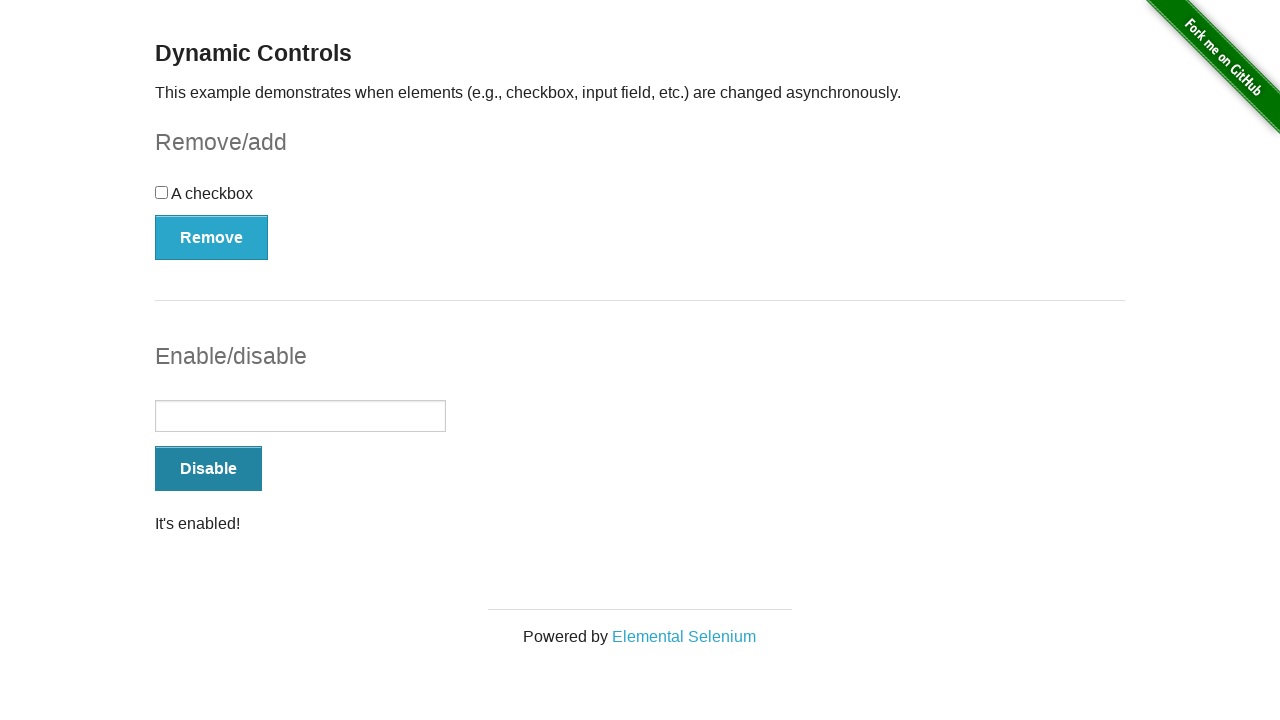

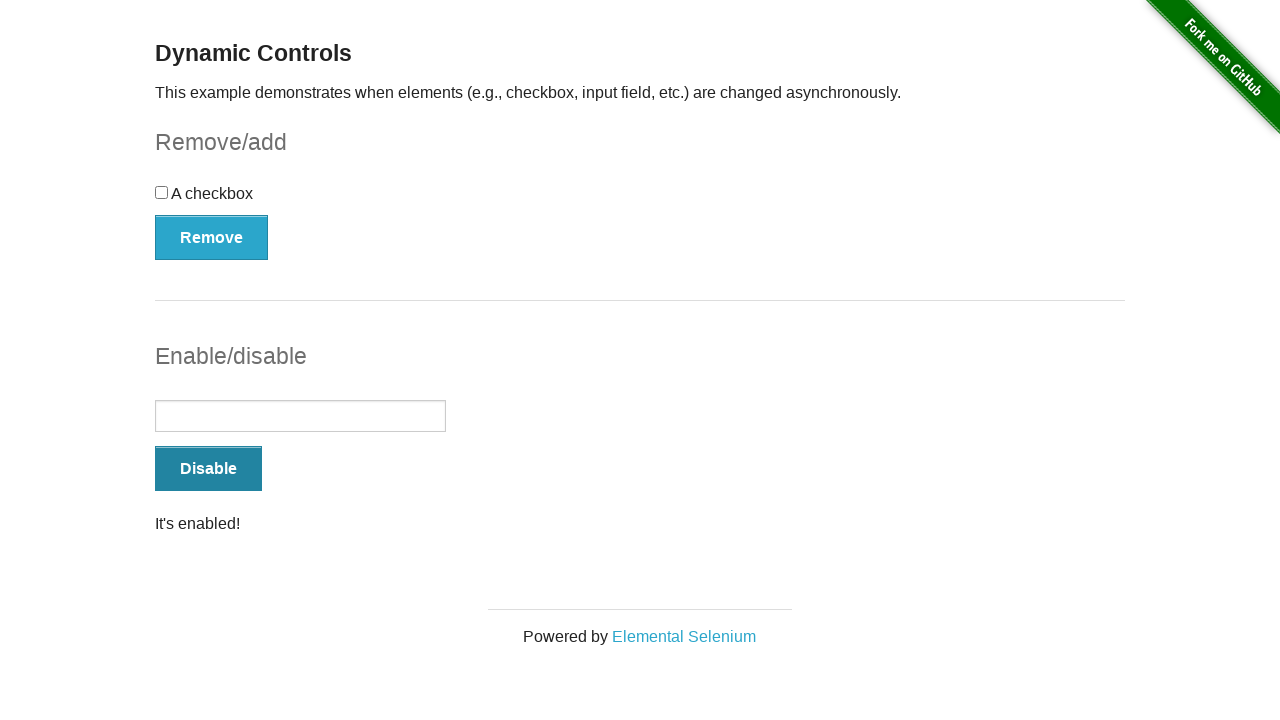